Verifies page URL and title after navigation to the OrangeHRM demo site

Starting URL: https://opensource-demo.orangehrmlive.com/

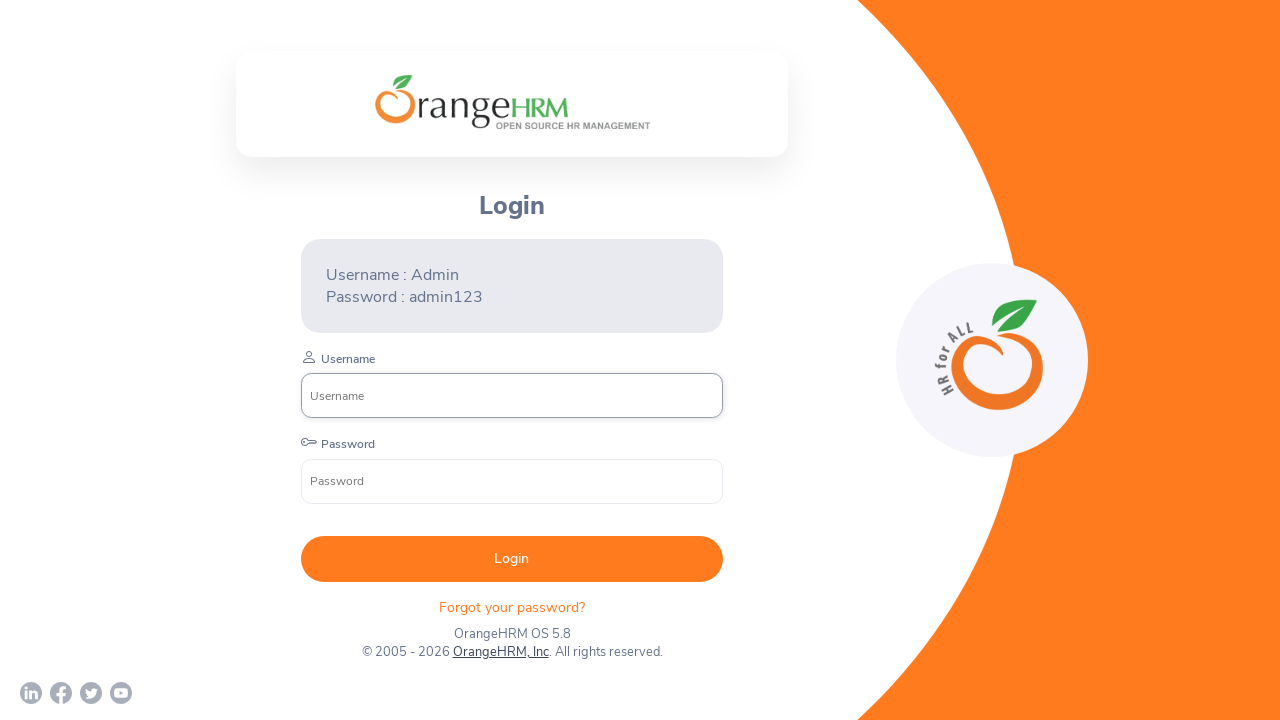

Waited for page to load (networkidle state)
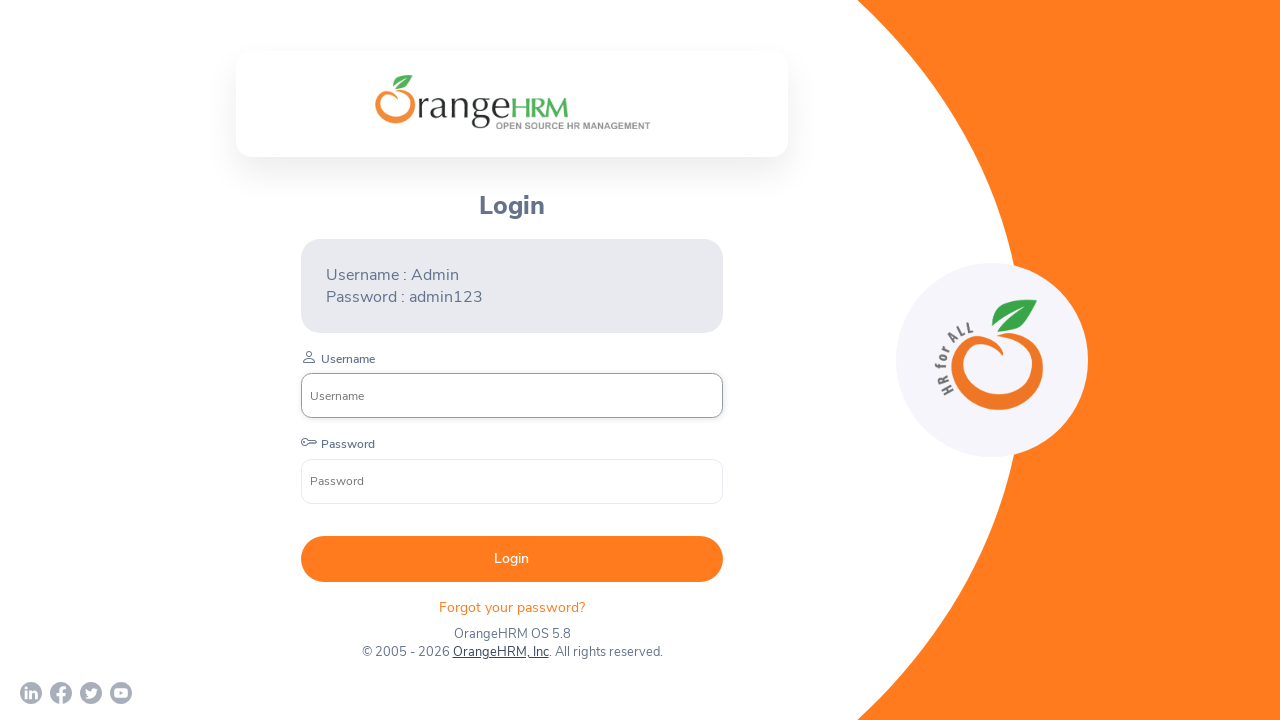

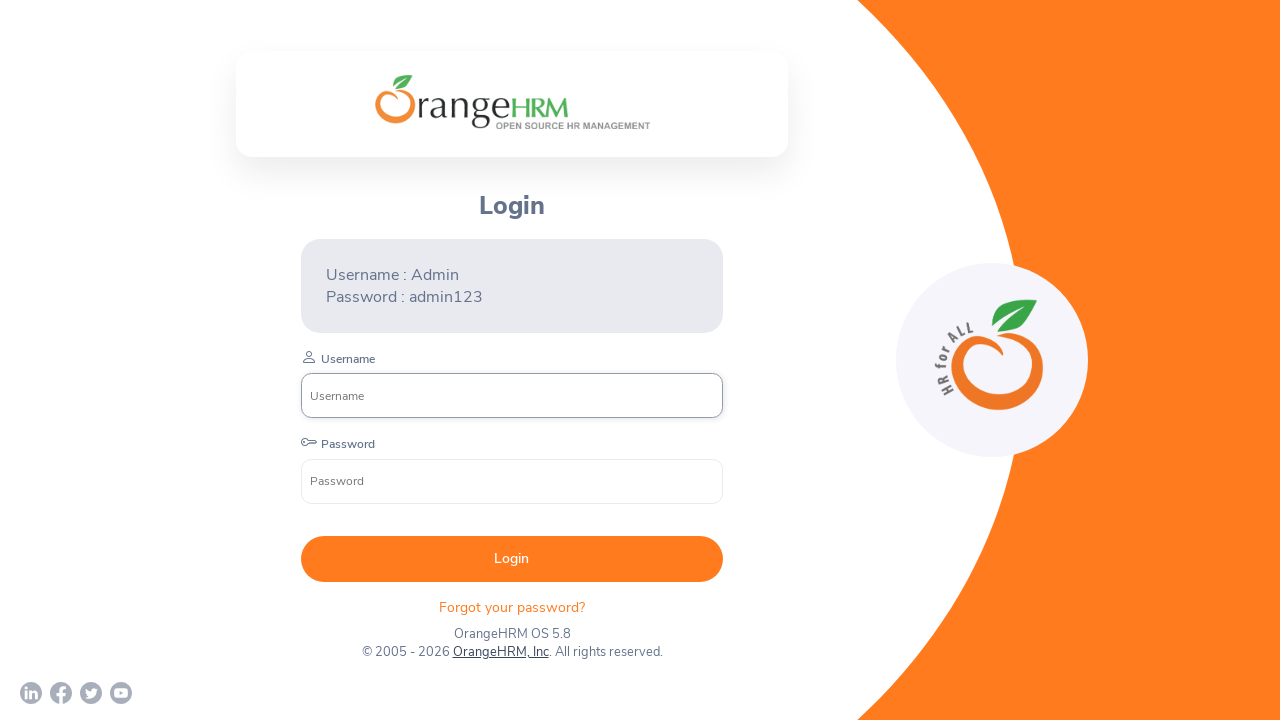